Tests language switch to English and searching for a place

Starting URL: https://www.navigator.ba/#/categories

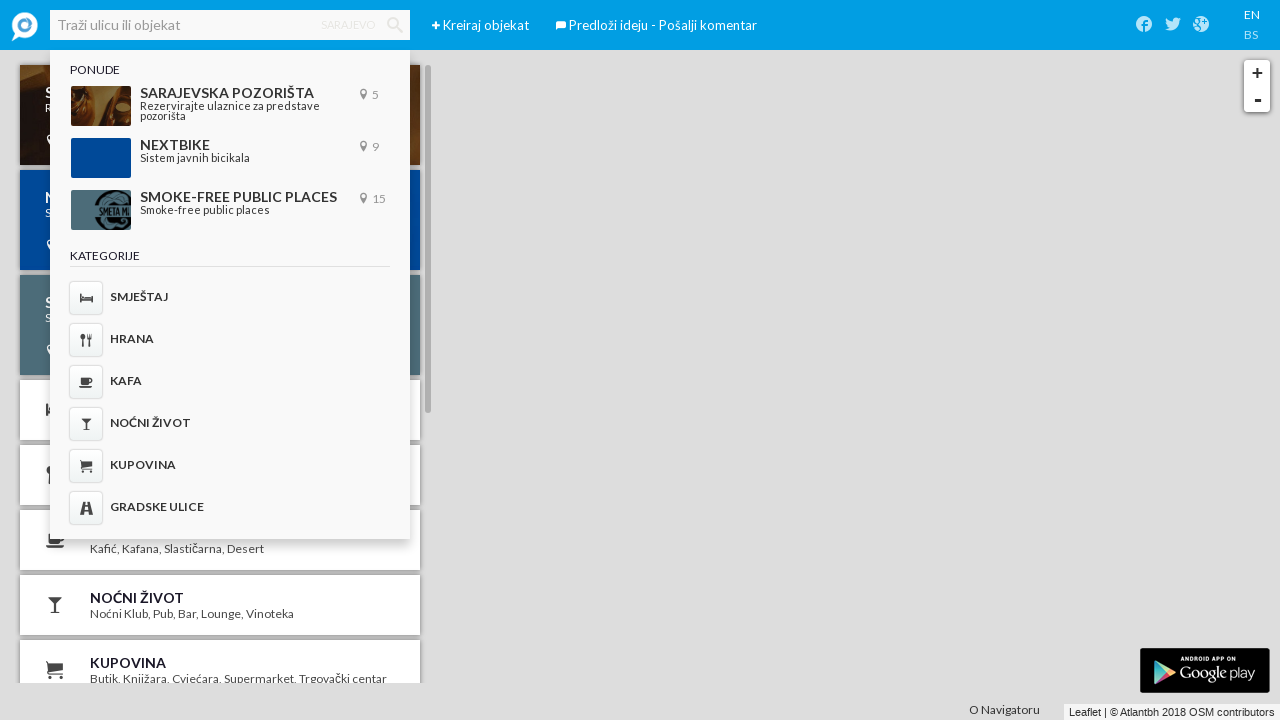

Clicked English language switcher at (1252, 15) on .en
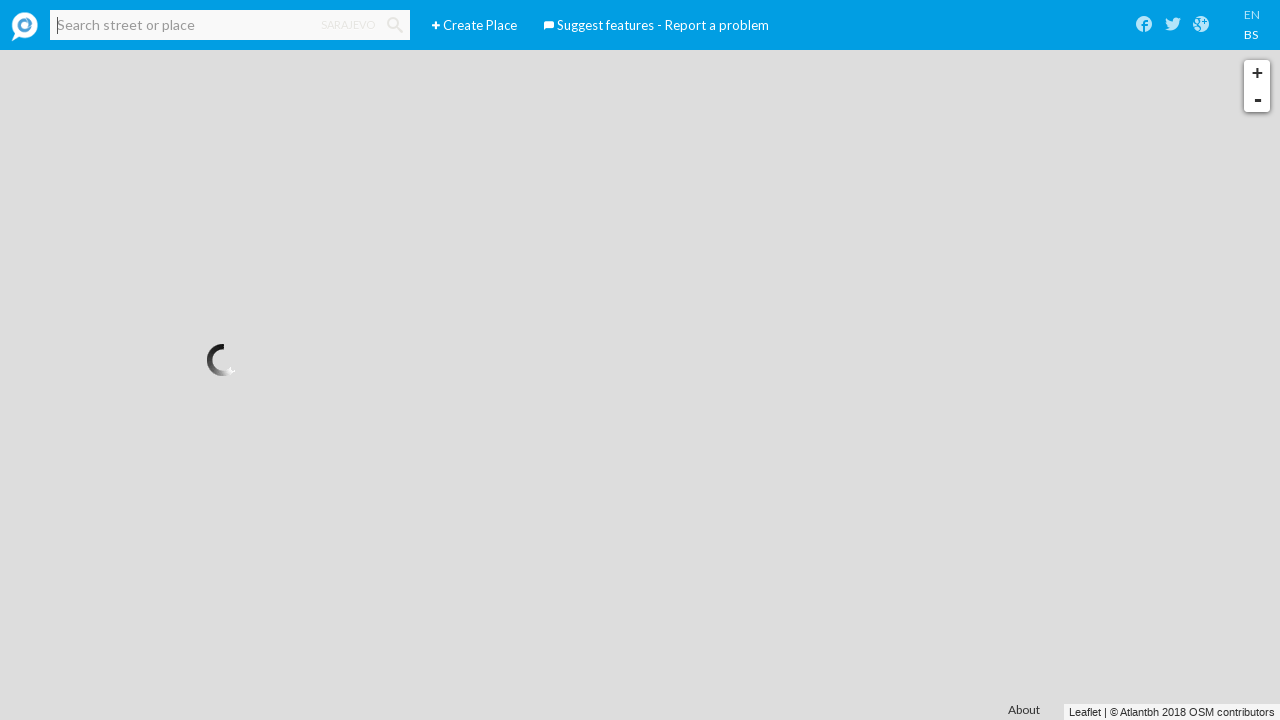

Filled search field with 'Kamerni teatar 55' on input[placeholder="Search street or place"]
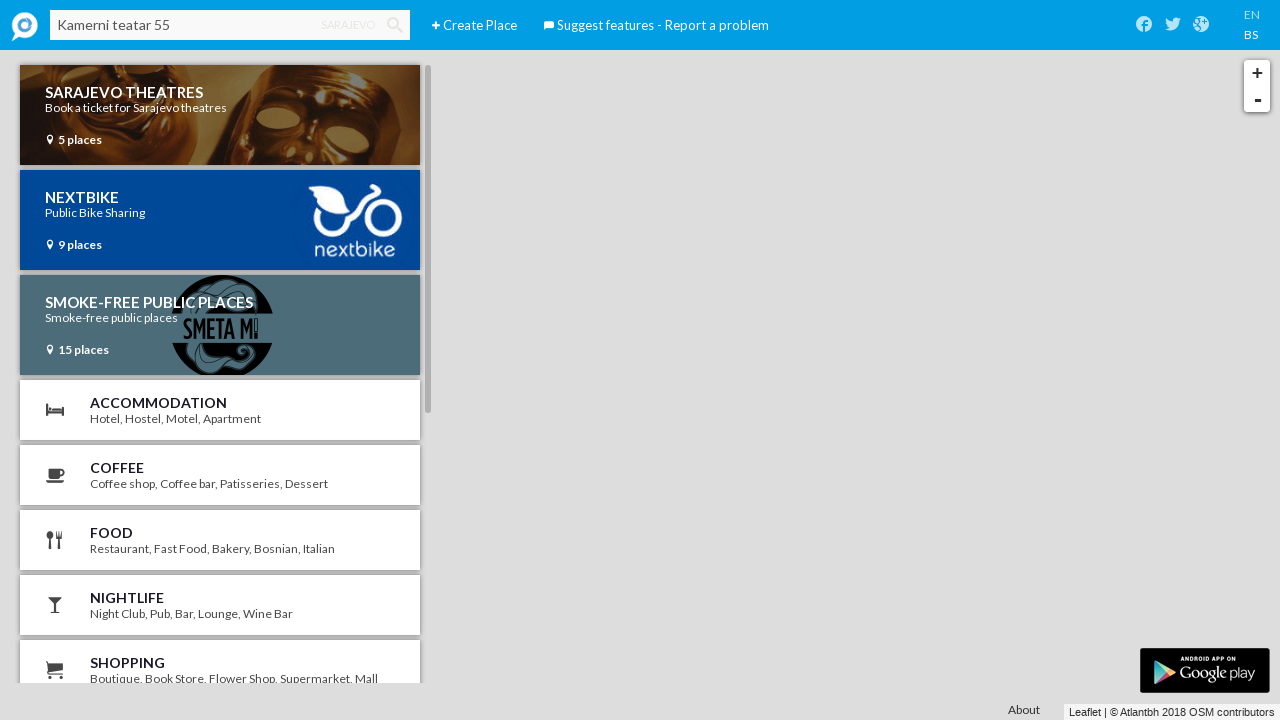

Clicked search button to find the place at (395, 25) on .iconav-search
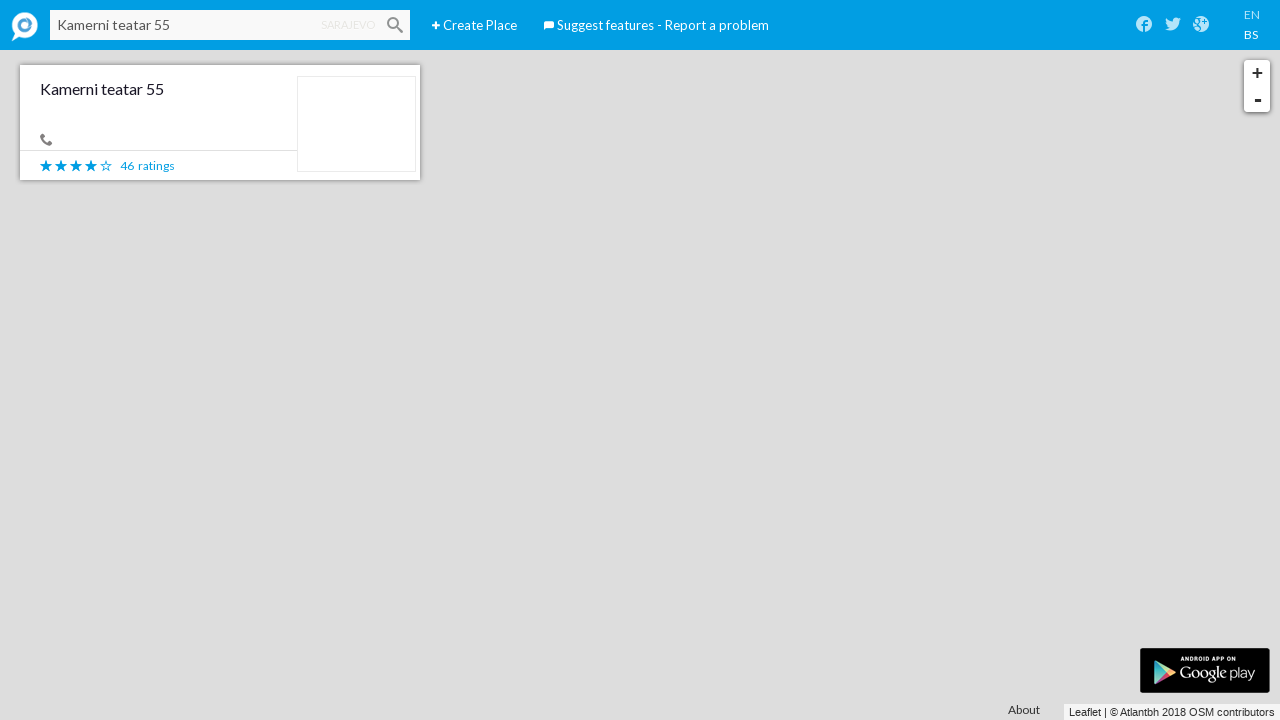

Clicked on search result from container at (223, 122) on .mCSB_container
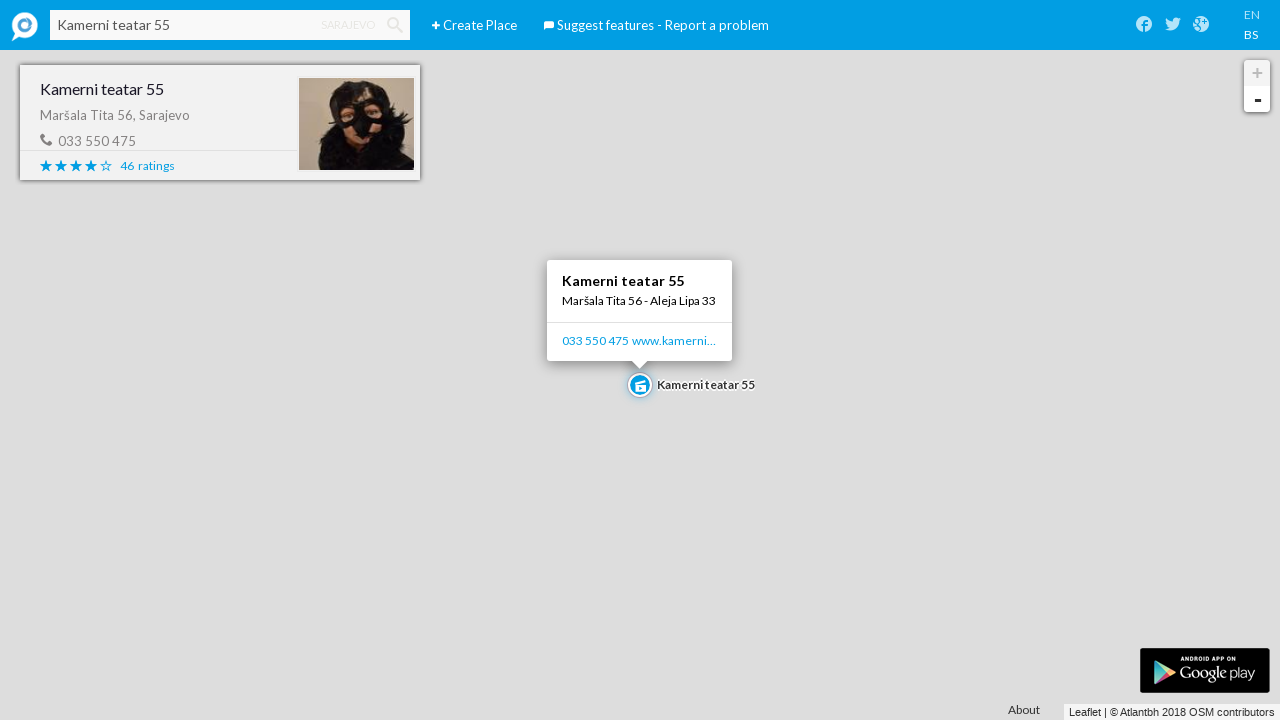

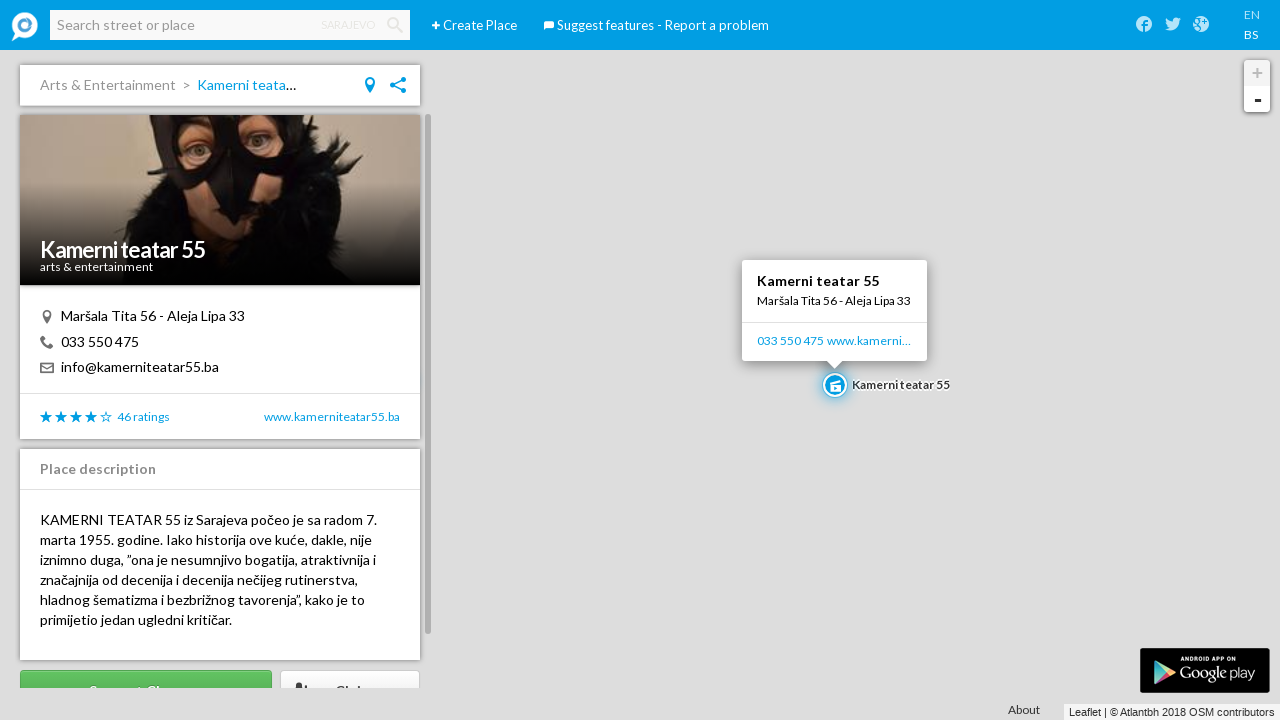